Tests student registration form with only required fields (first name, last name, gender, phone) and verifies successful submission.

Starting URL: https://demoqa.com/automation-practice-form

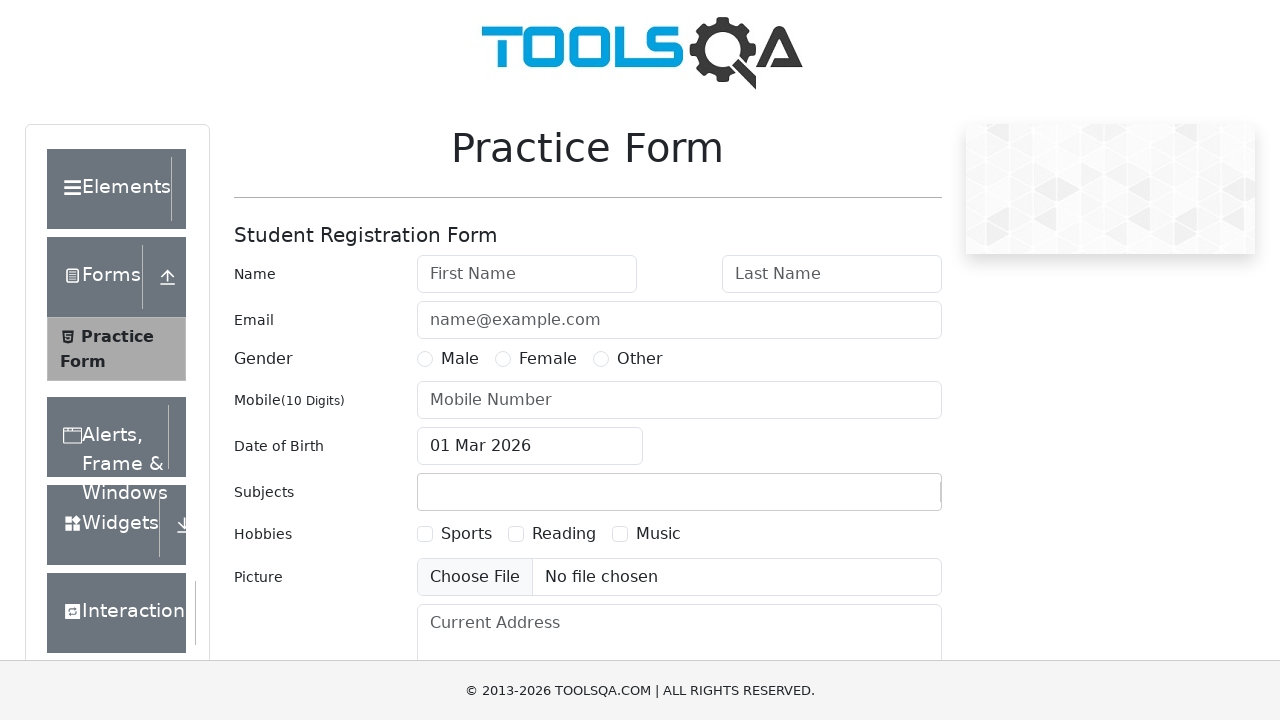

Filled first name field with 'Elena' on #firstName
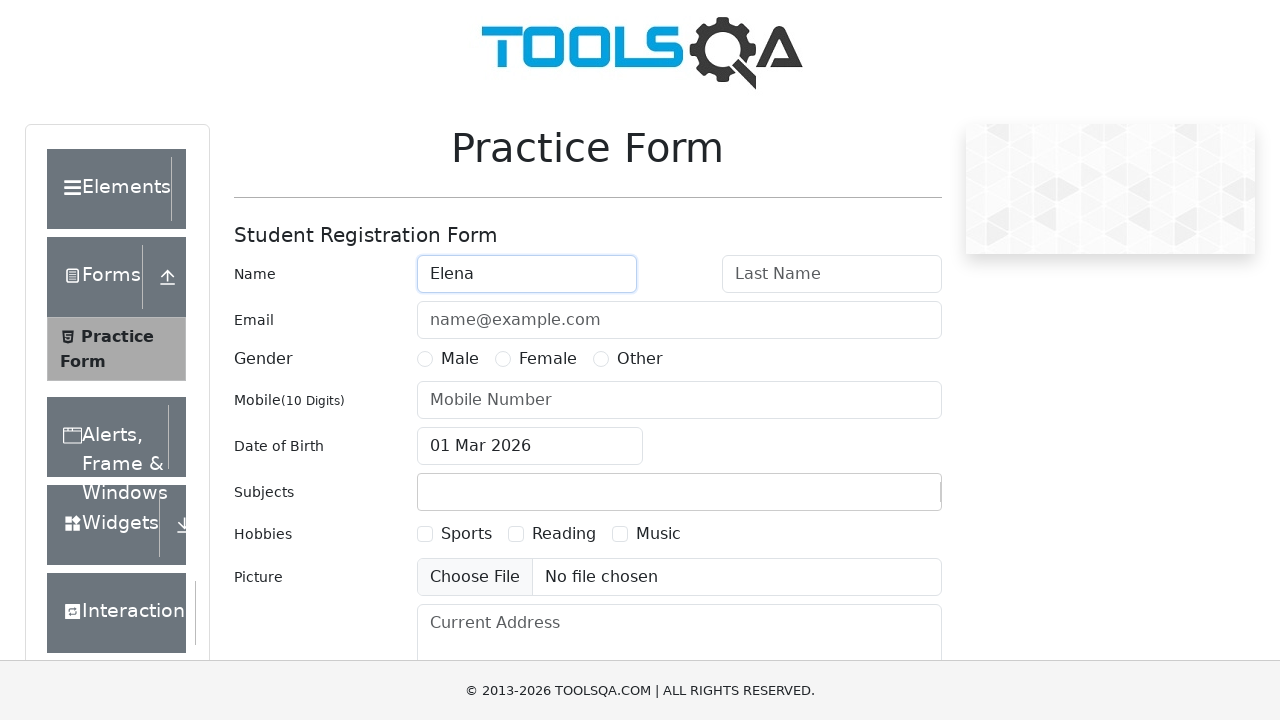

Filled last name field with 'Rodriguez' on #lastName
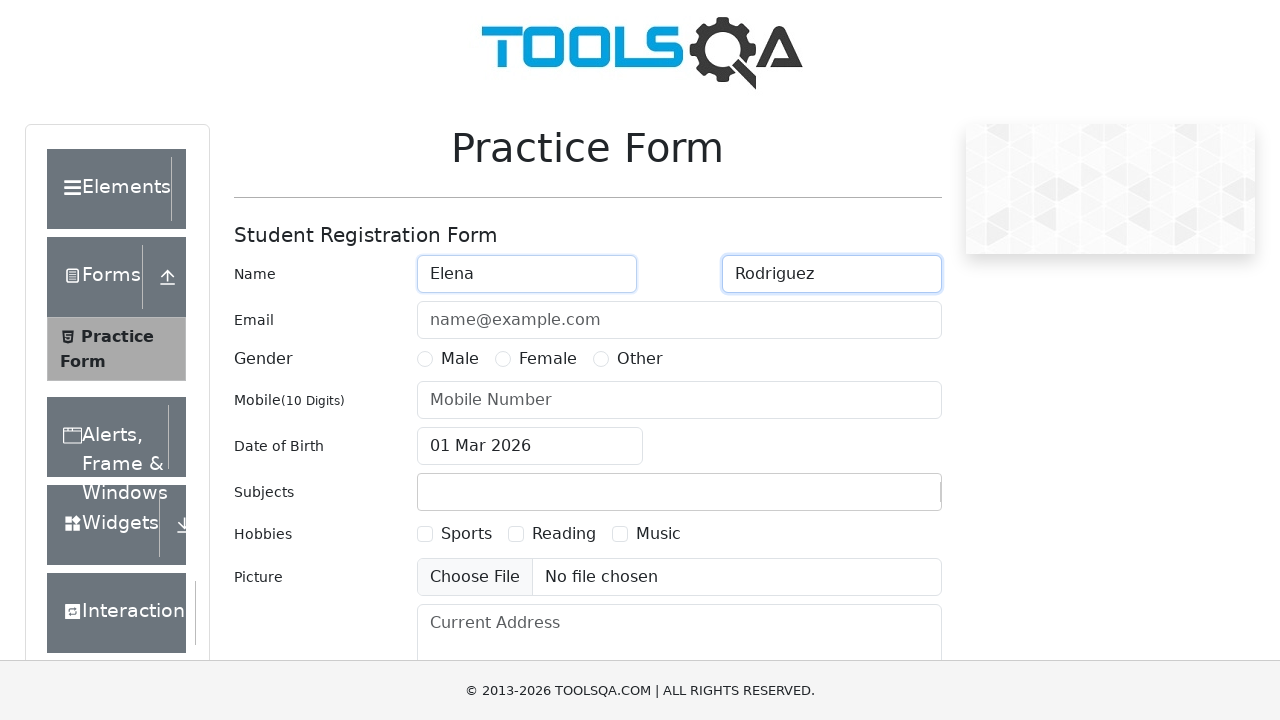

Selected Female gender option at (548, 359) on label[for='gender-radio-2']
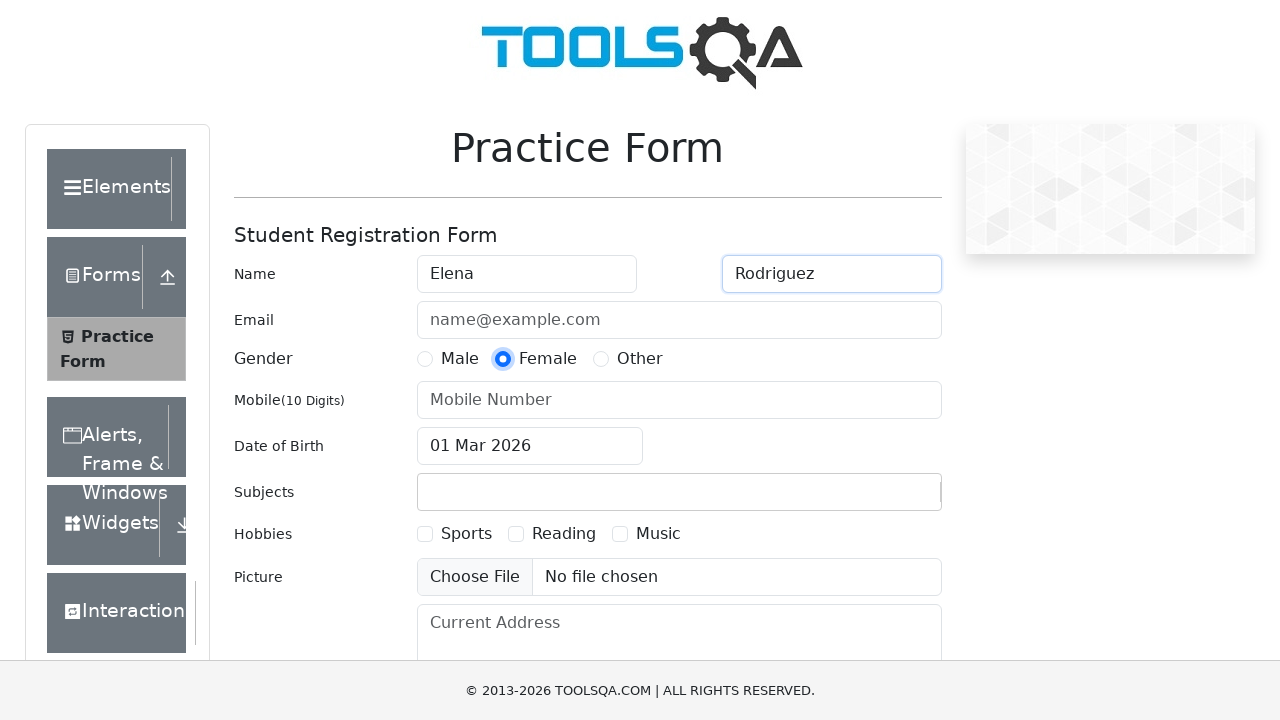

Filled phone number field with '9876543210' on #userNumber
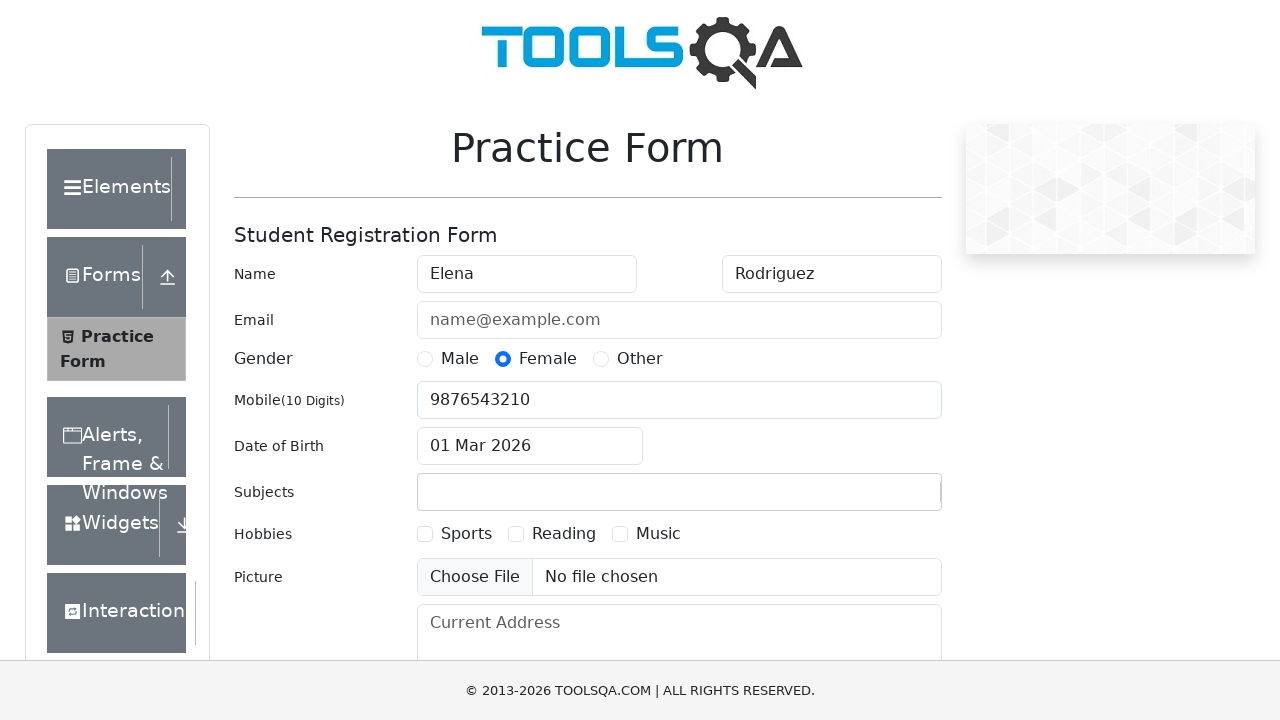

Clicked submit button to register student at (885, 499) on #submit
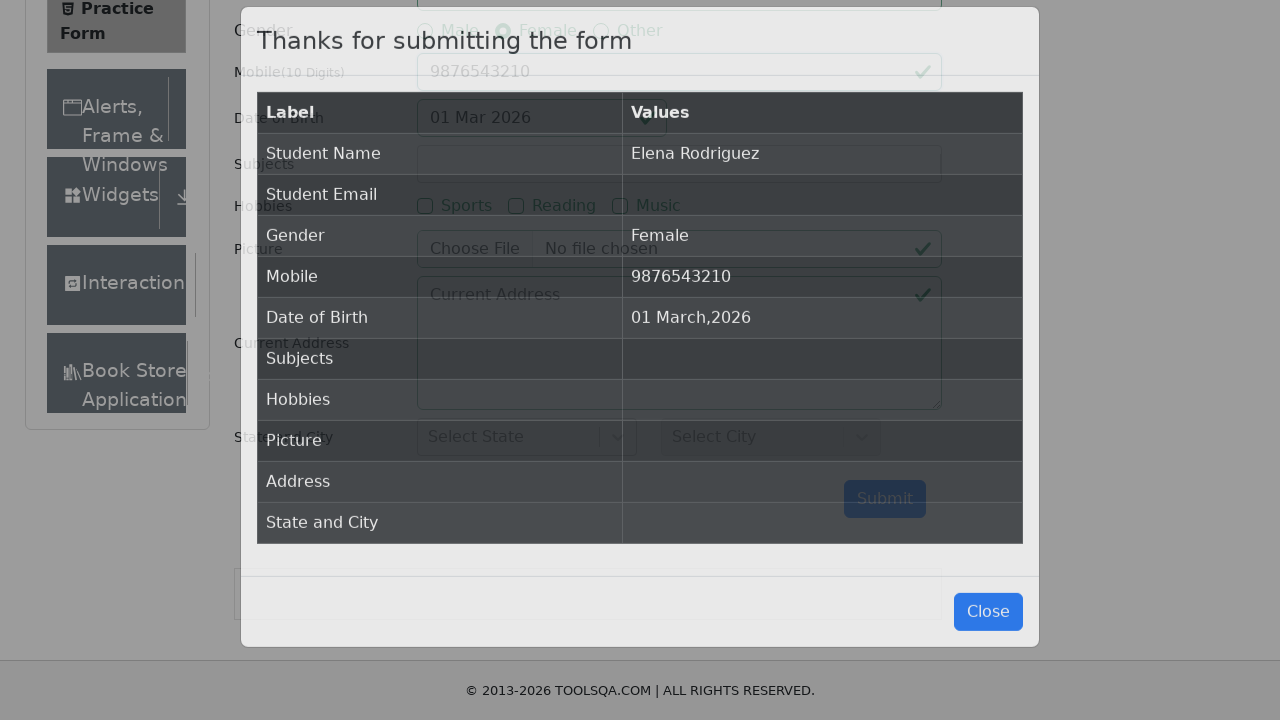

Verified successful submission - result modal appeared
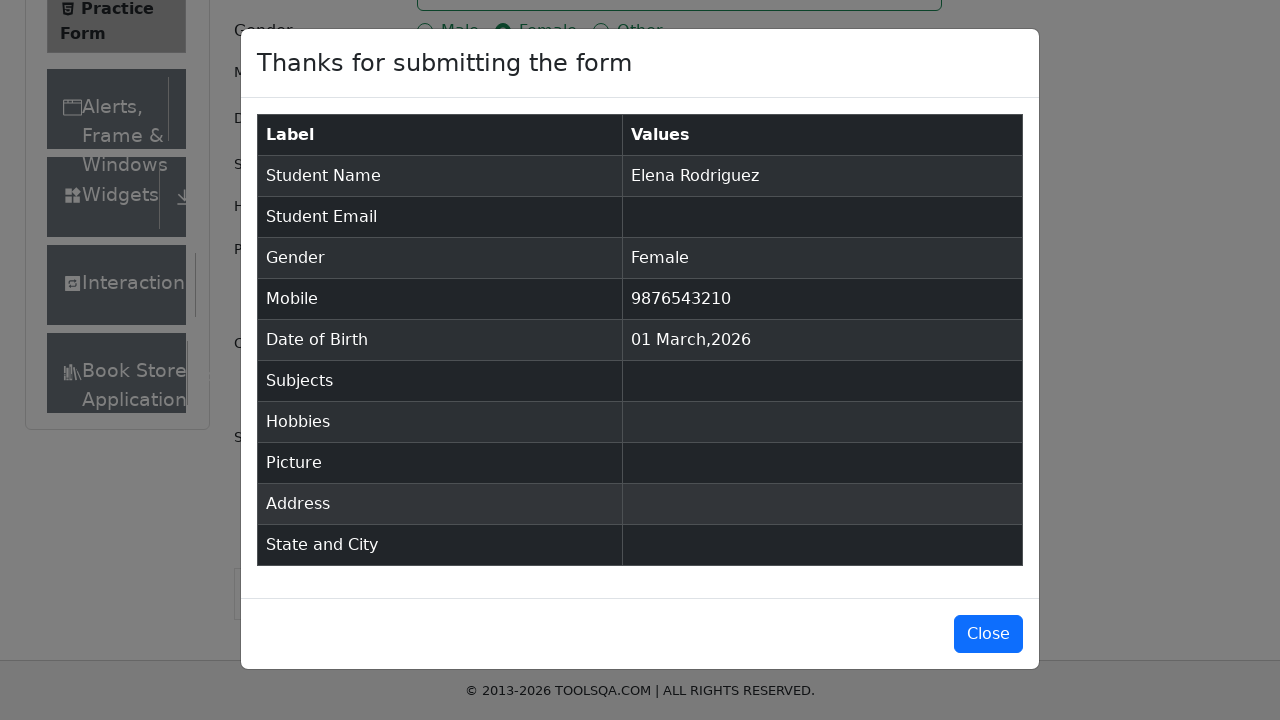

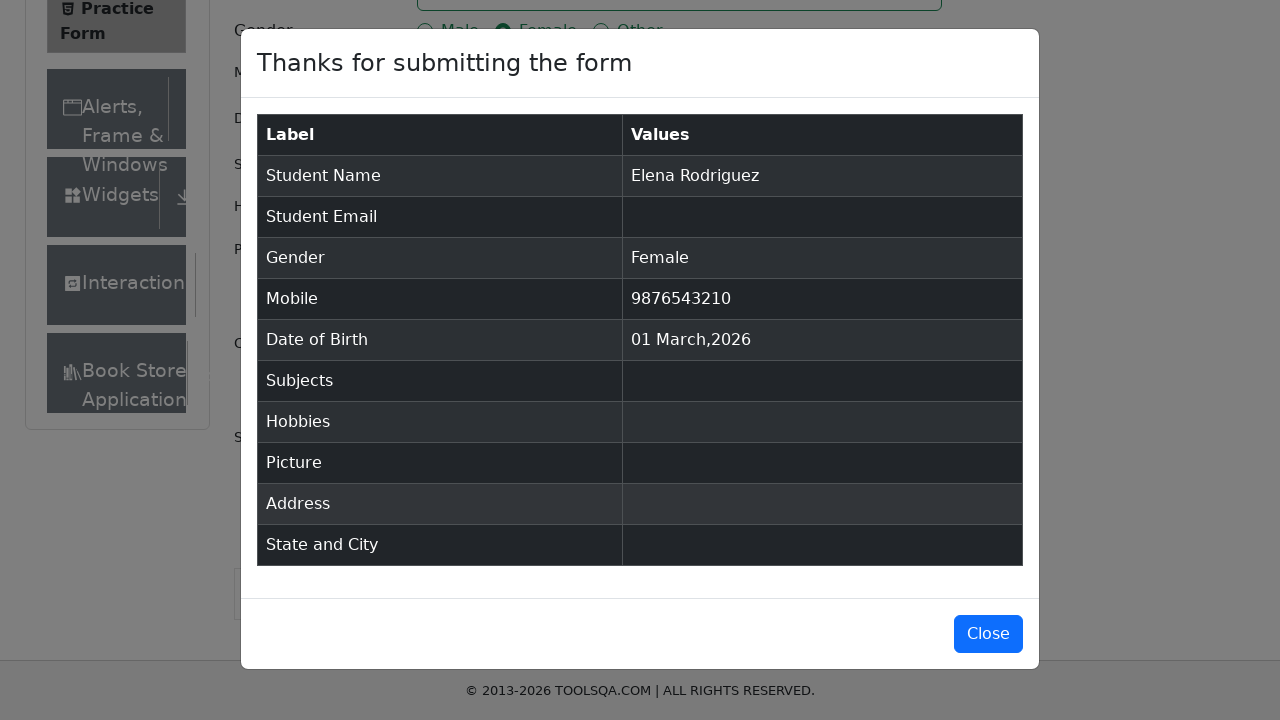